Tests multiple browser windows by clicking a link that opens a new window, then verifying the titles of both the original and new windows

Starting URL: http://the-internet.herokuapp.com/windows

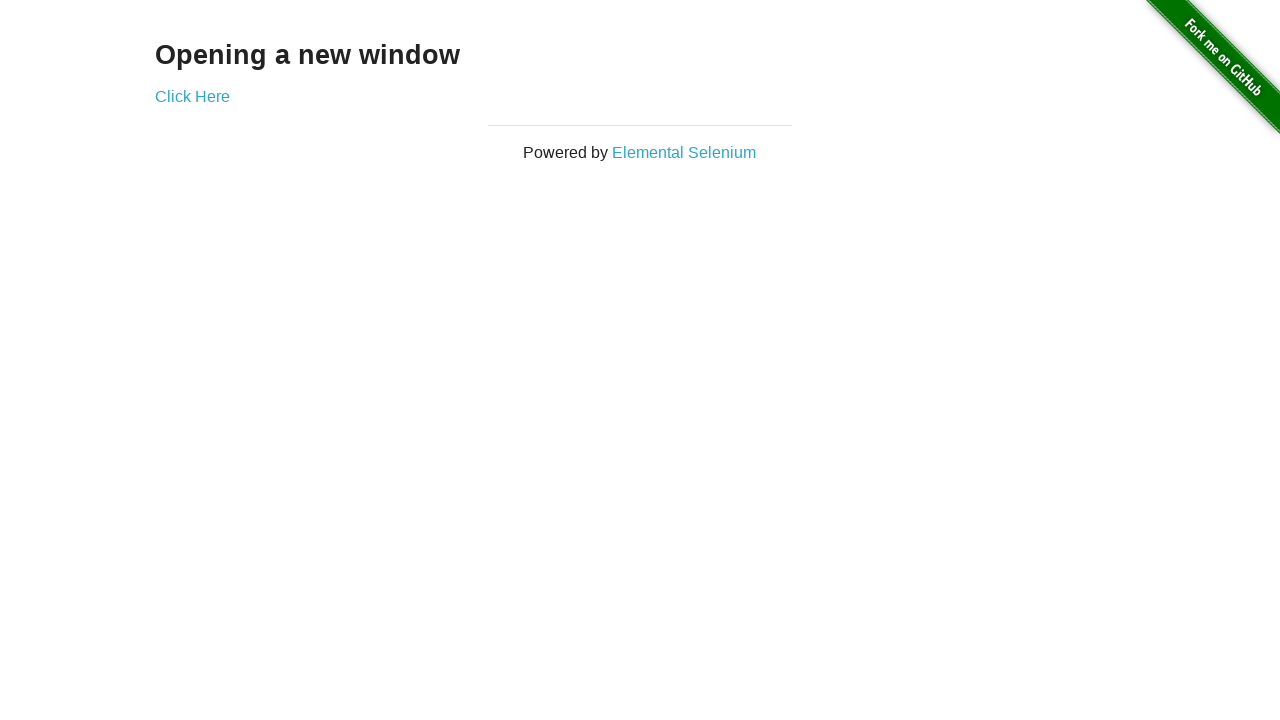

Clicked link to open new window at (192, 96) on .example a
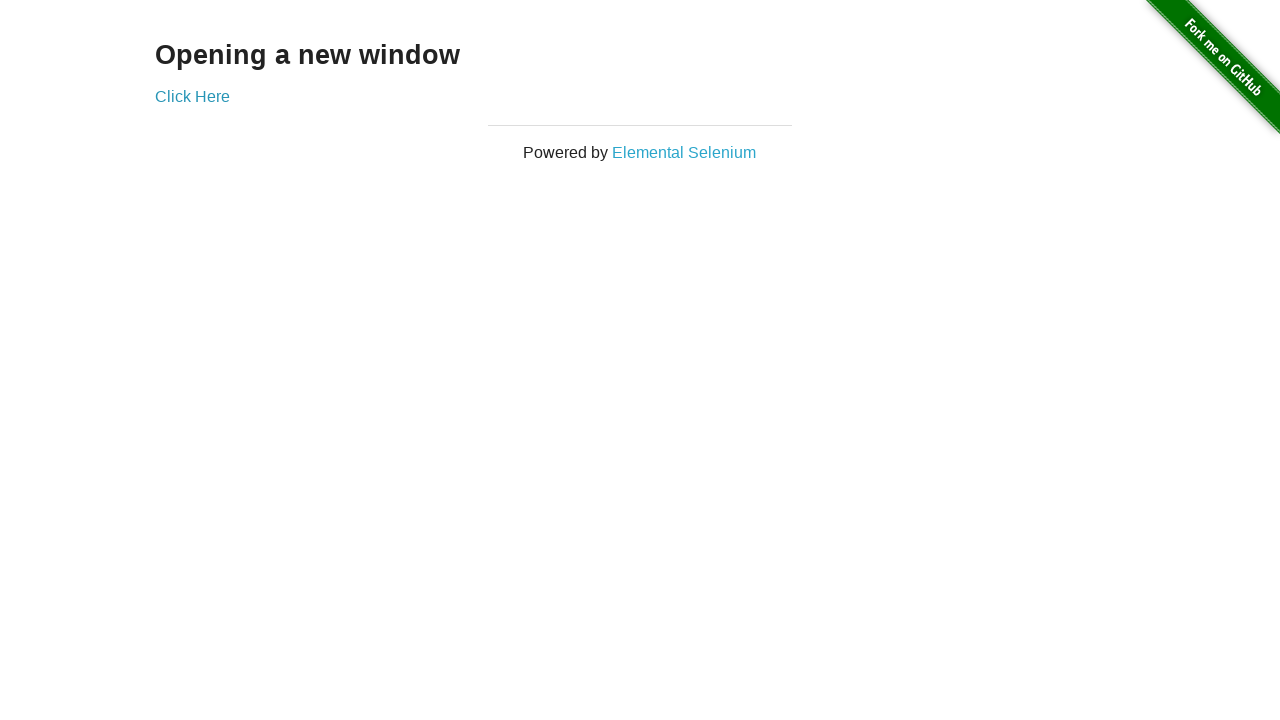

Captured new window/page object
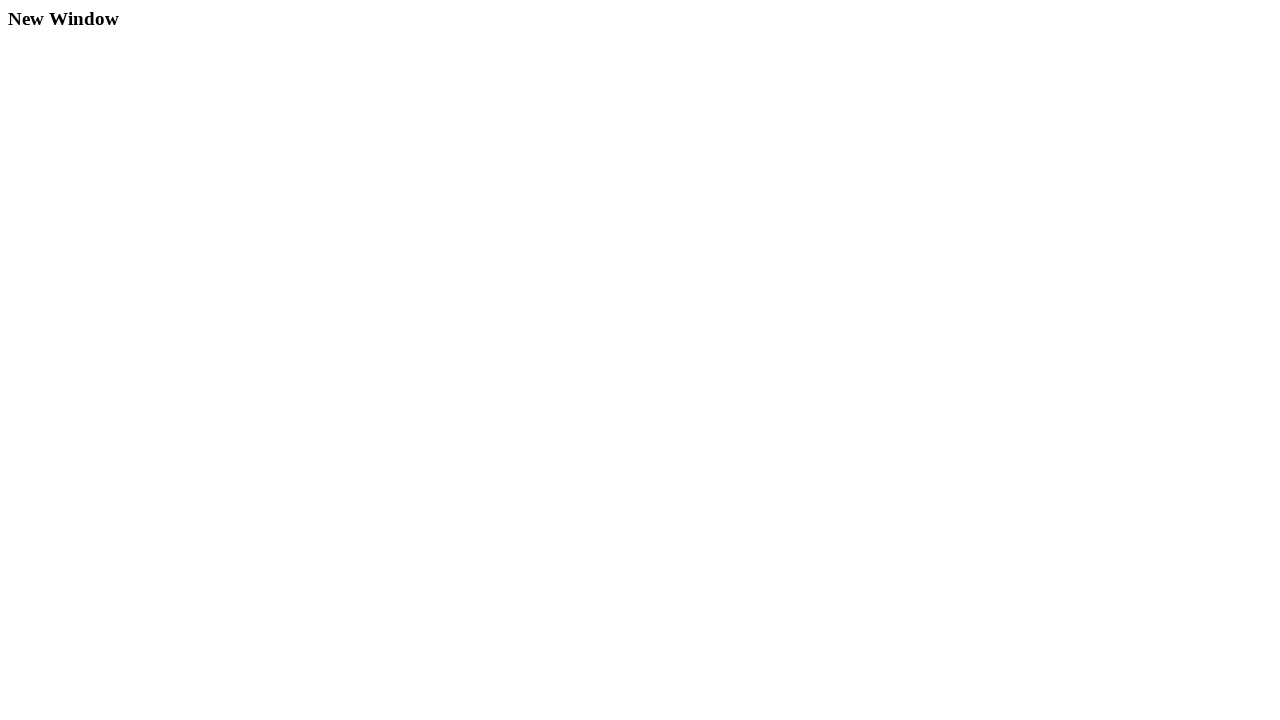

New window loaded completely
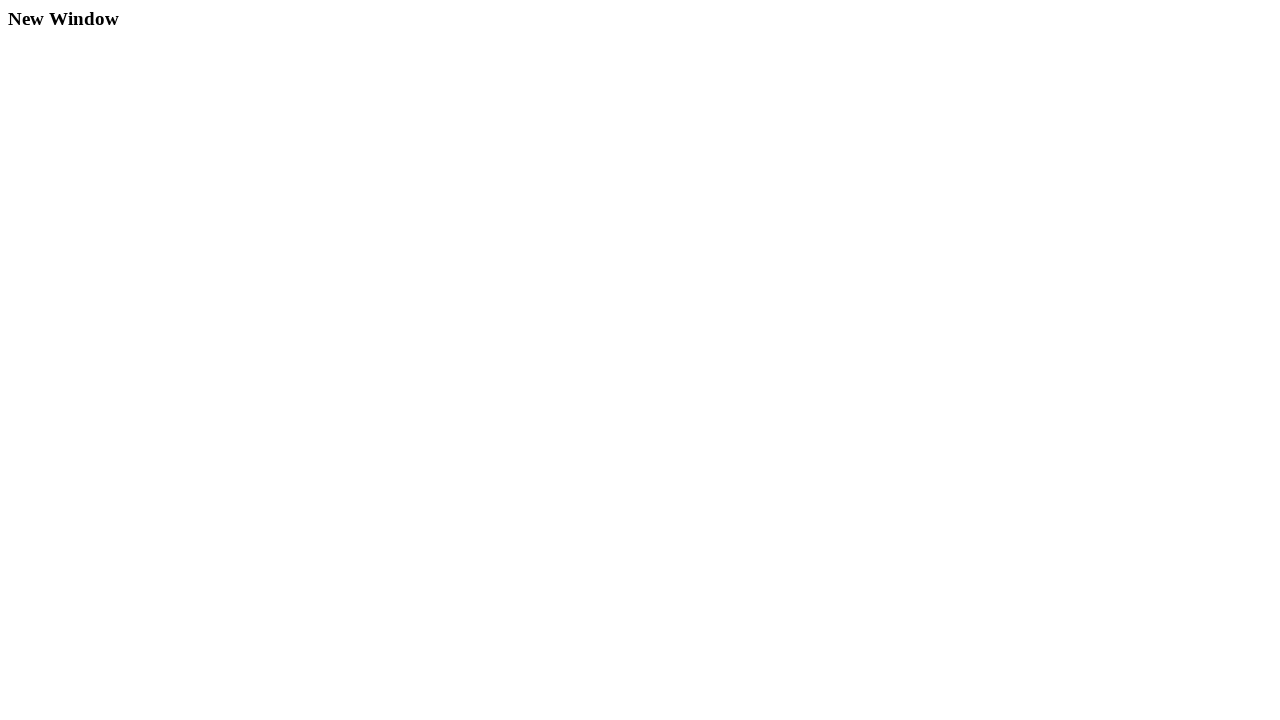

Retrieved original window title: 'The Internet'
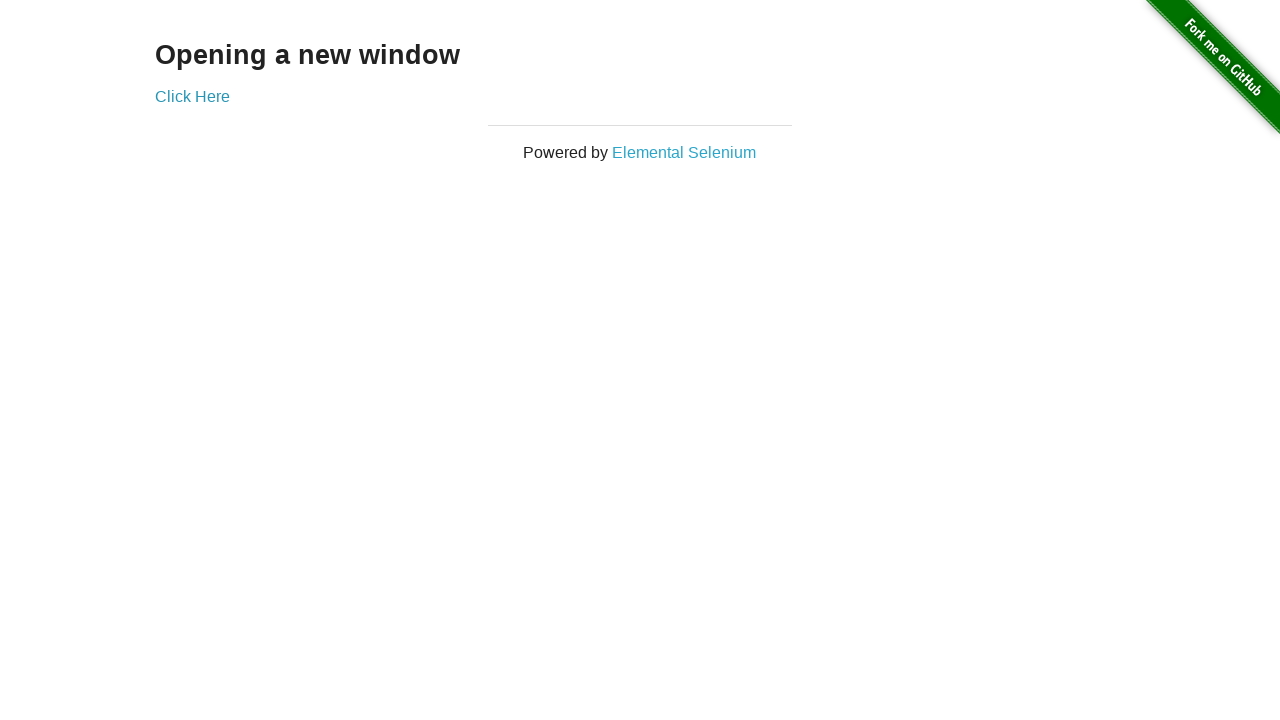

Verified original window title is not 'New Window'
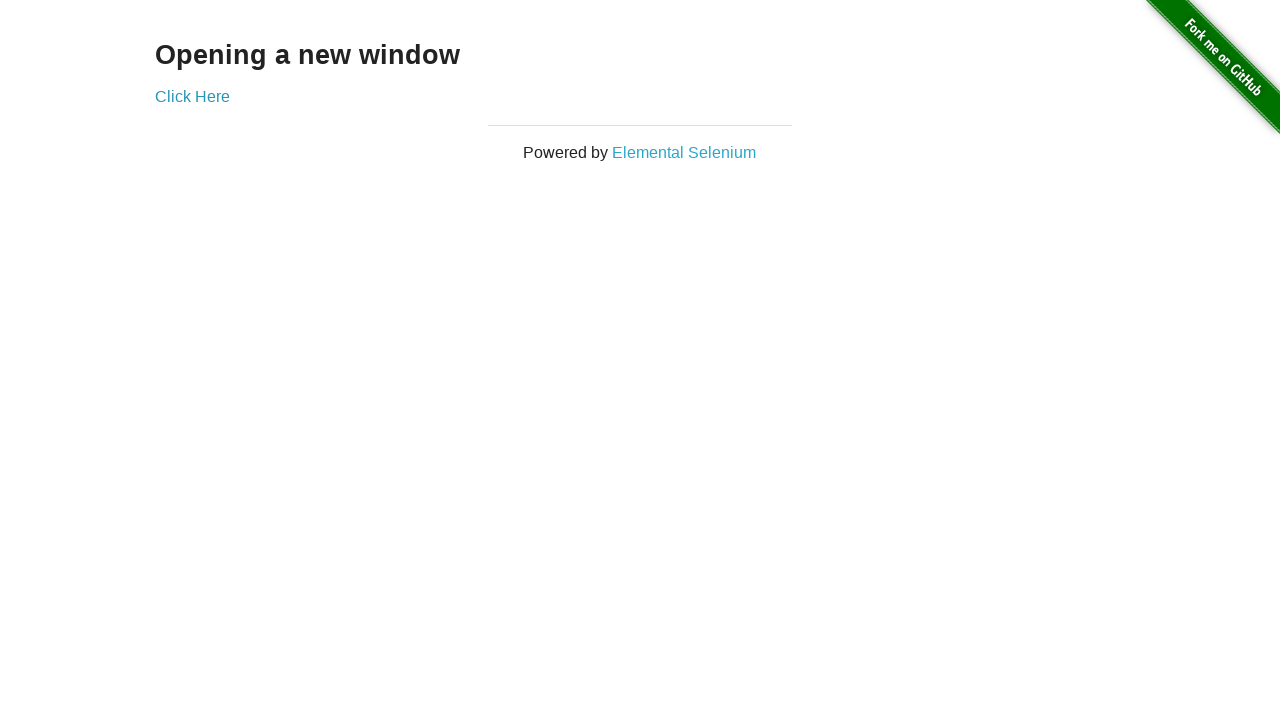

Retrieved new window title: 'New Window'
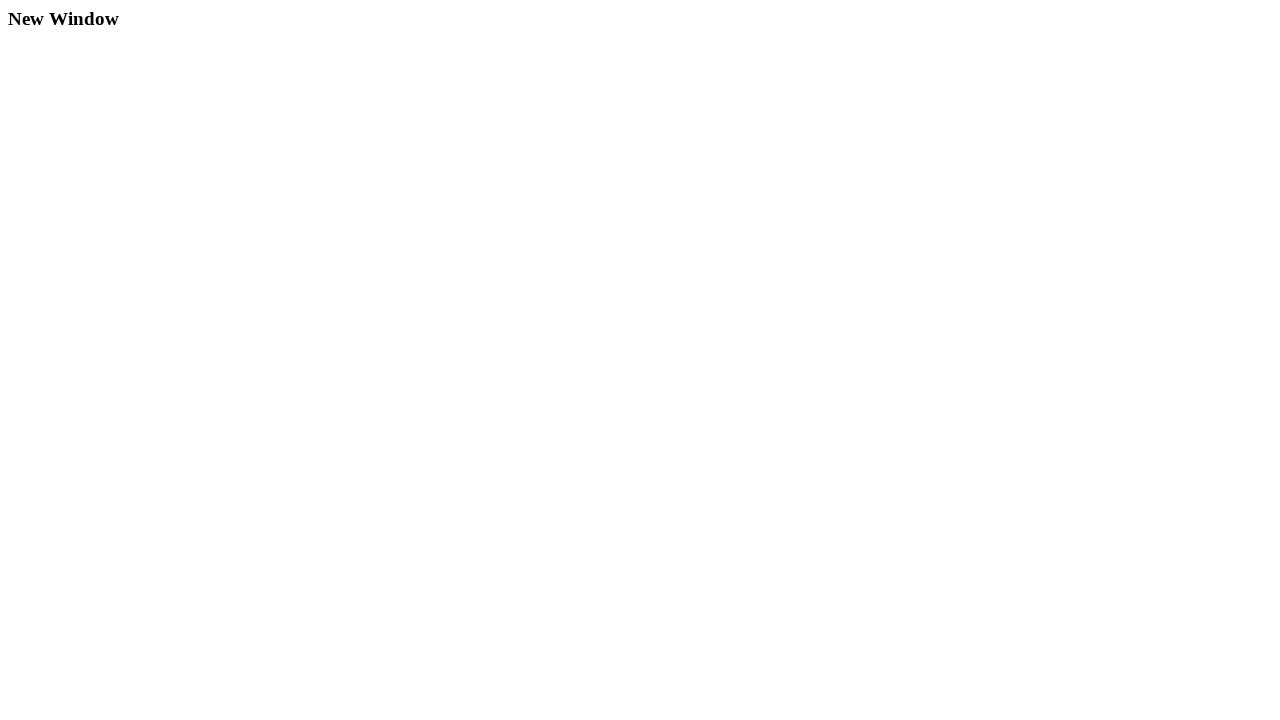

Verified new window title is 'New Window'
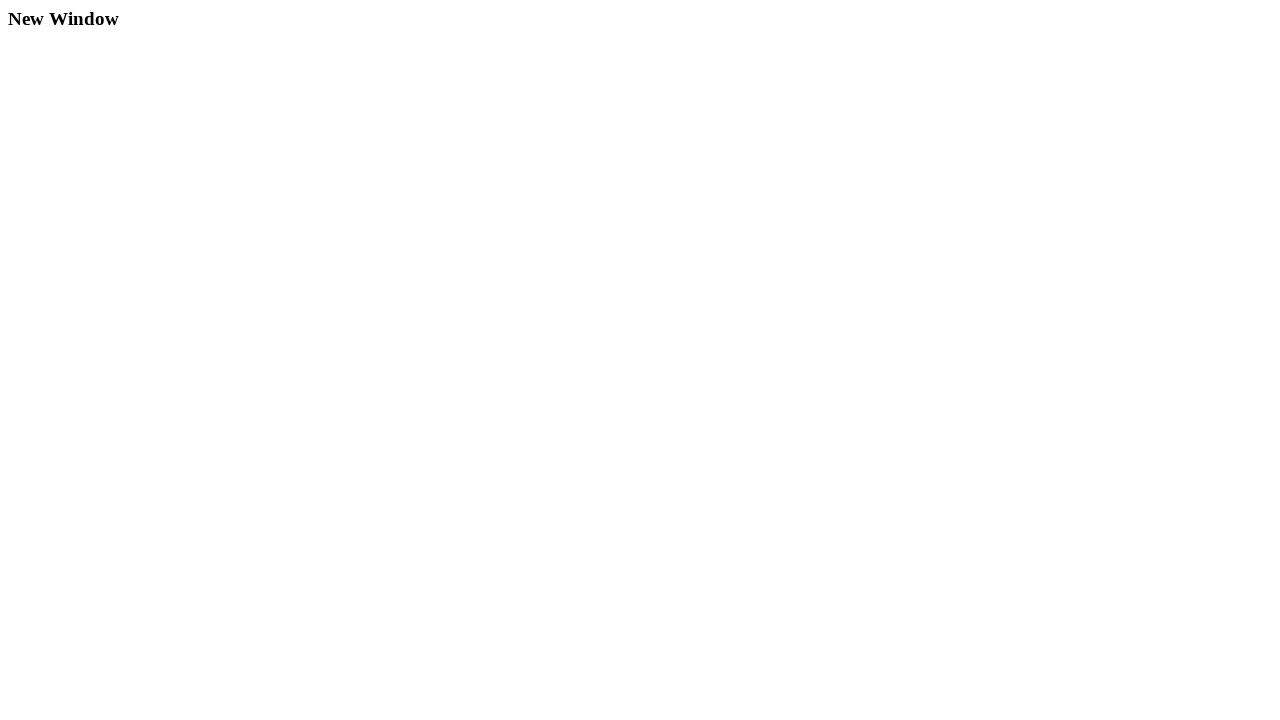

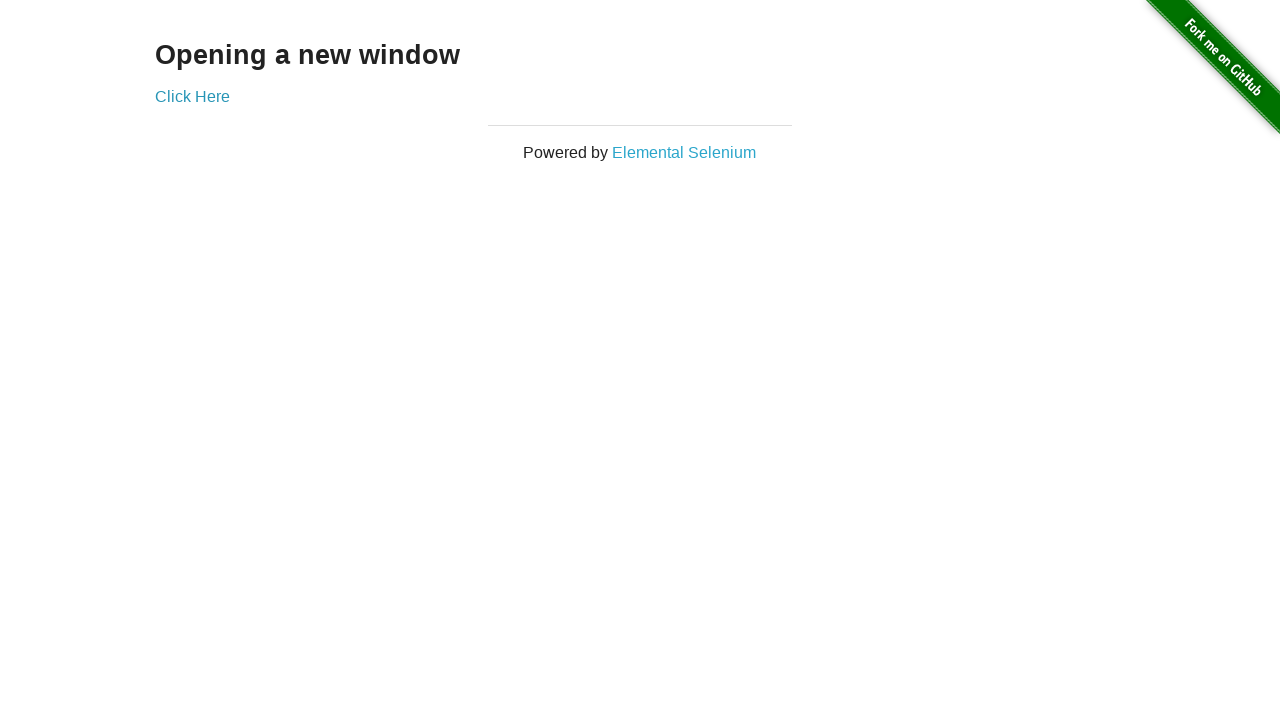